Tests jQuery UI custom dropdown by clicking to open, selecting numeric values, and verifying the displayed selection.

Starting URL: http://jqueryui.com/resources/demos/selectmenu/default.html

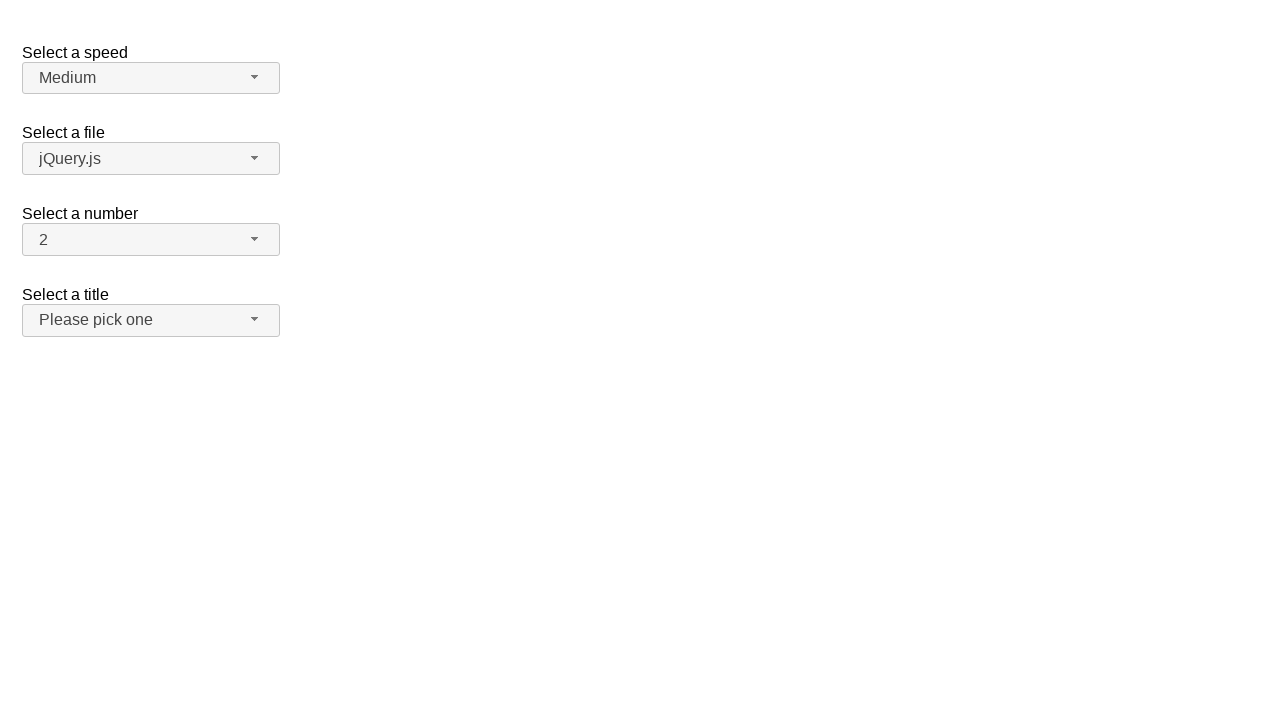

Clicked number dropdown button to open menu at (151, 240) on span#number-button
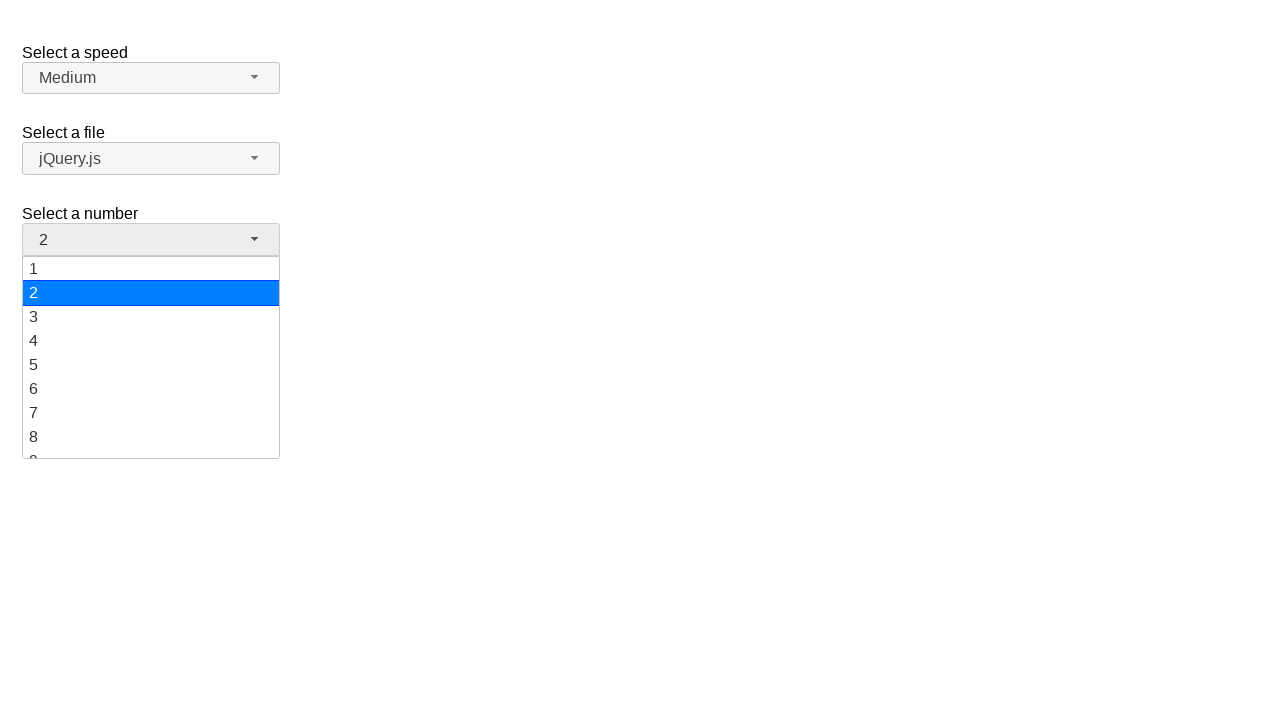

Waited for dropdown menu items to load
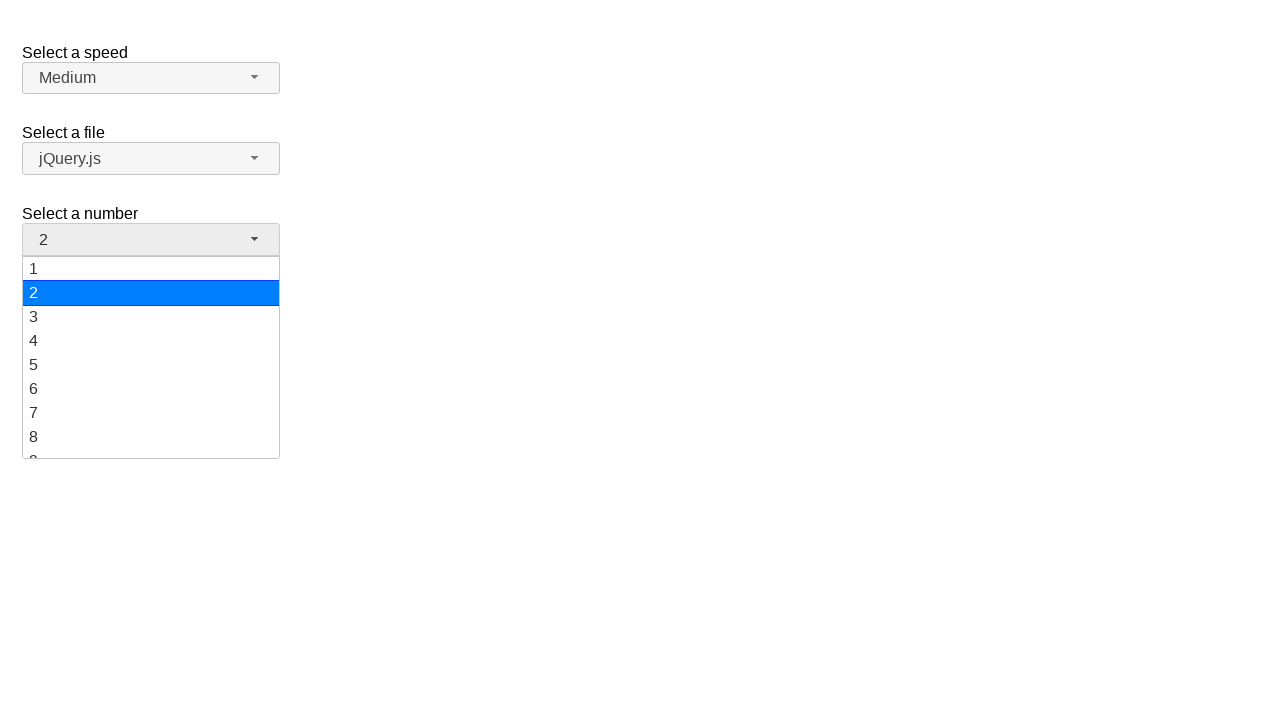

Selected '19' from dropdown menu at (151, 445) on ul#number-menu li.ui-menu-item div:text('19')
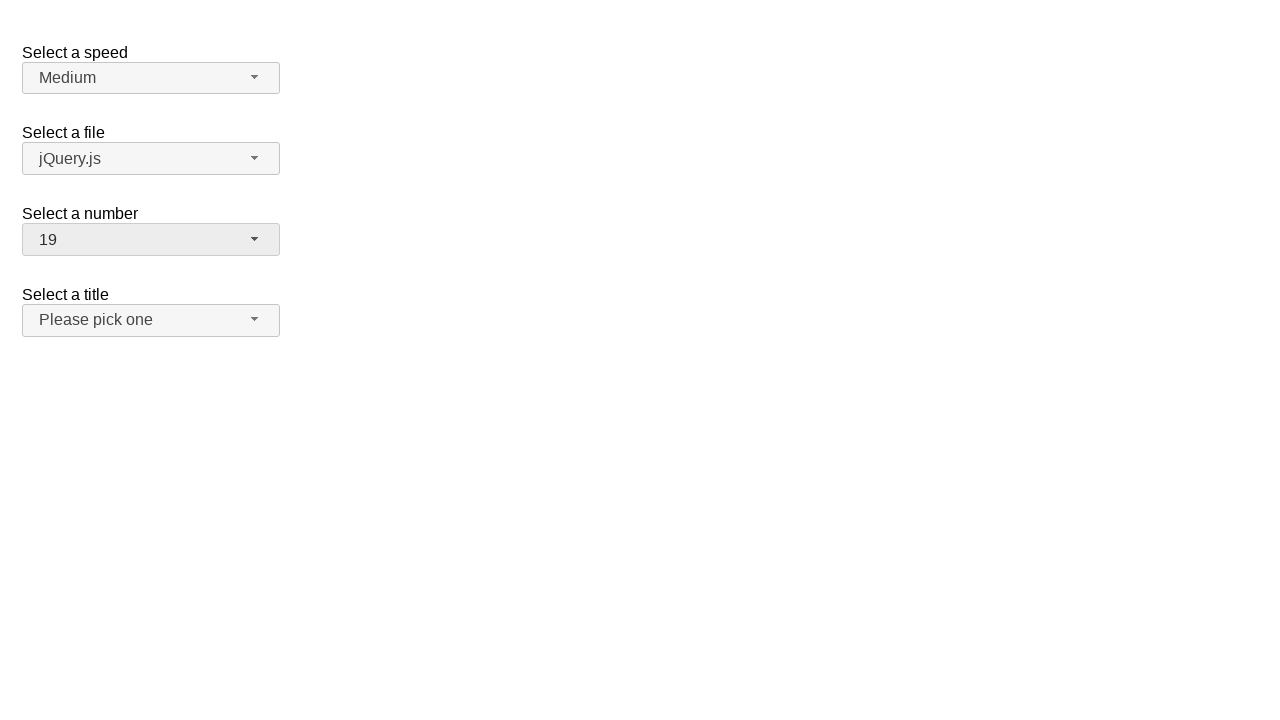

Verified that '19' is displayed as selected value
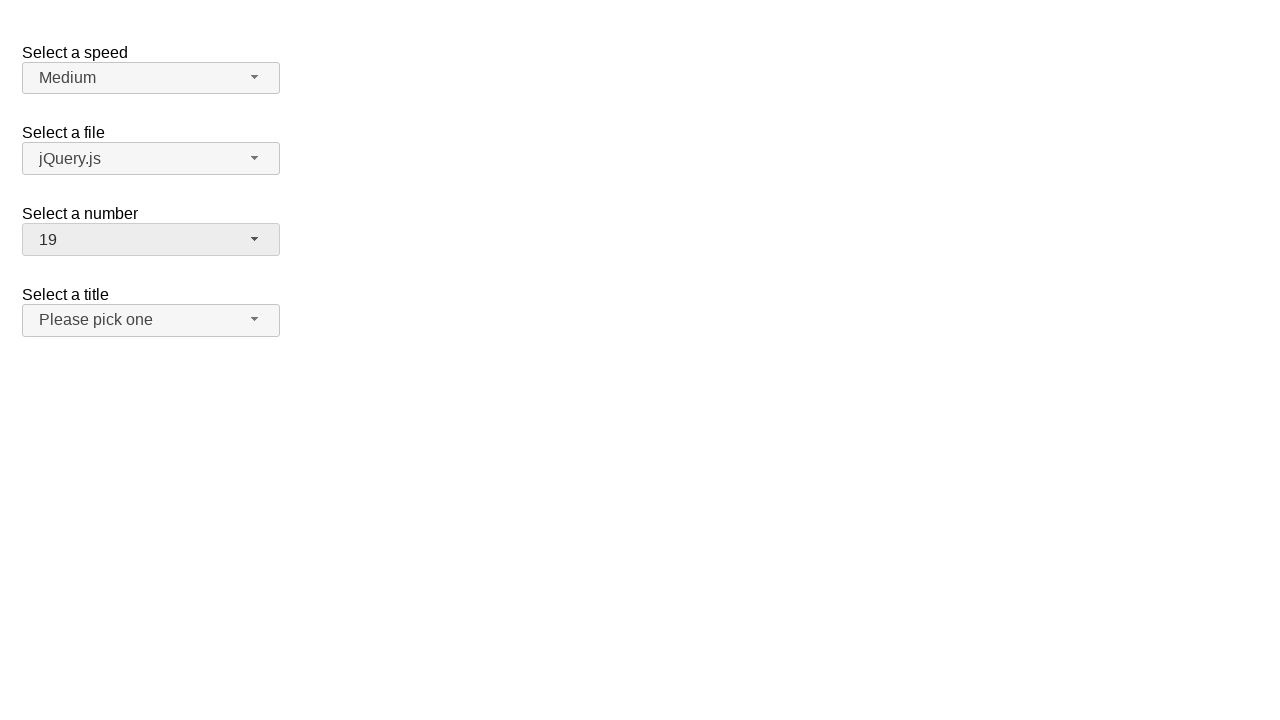

Clicked number dropdown button to open menu at (151, 240) on span#number-button
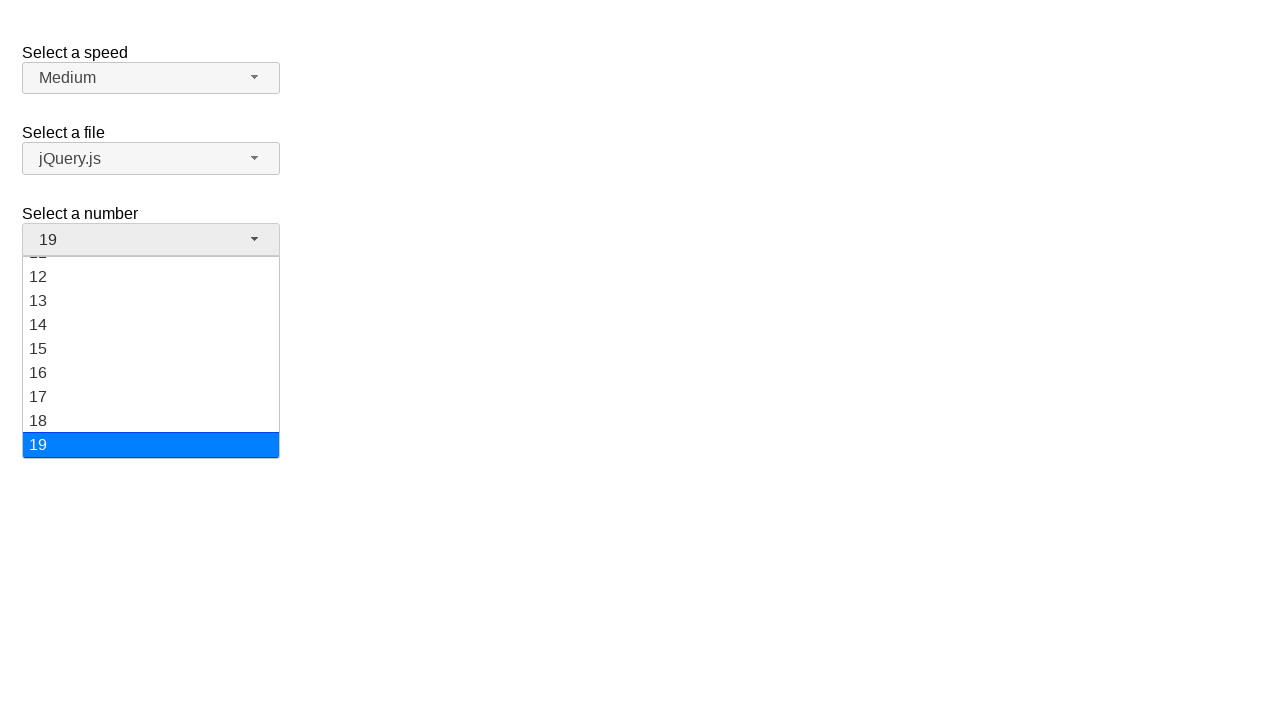

Waited for dropdown menu items to load
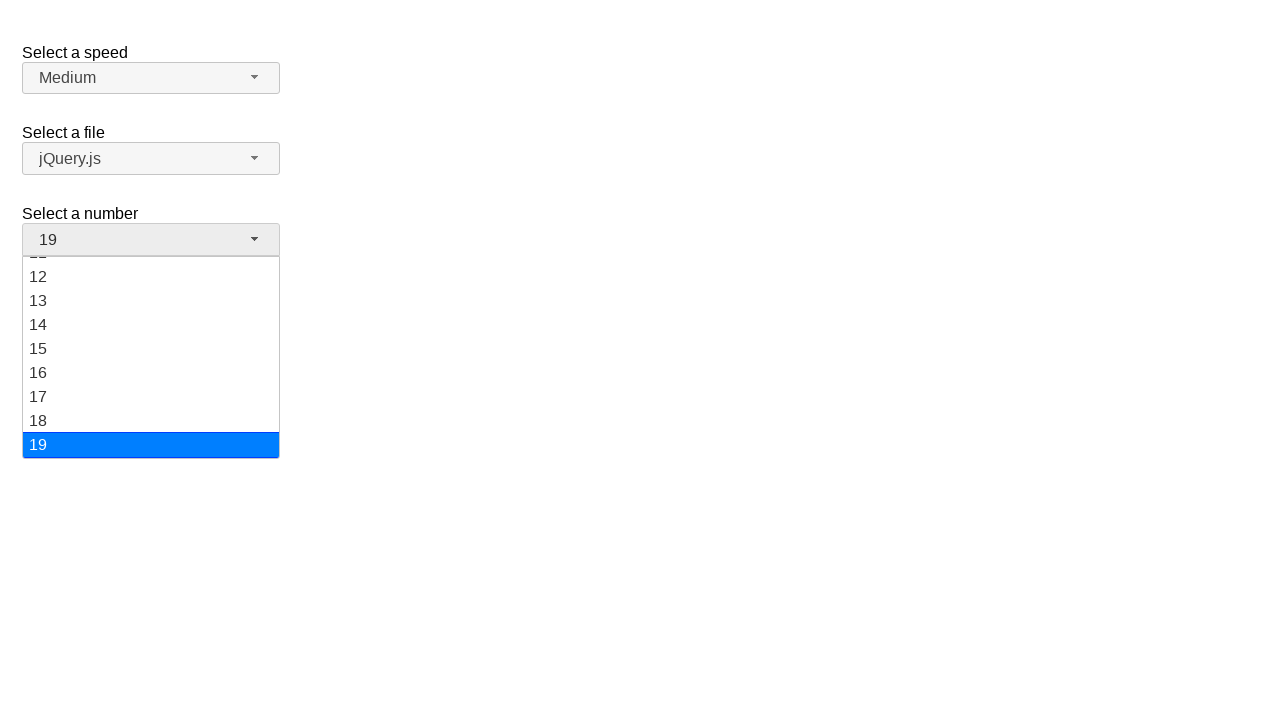

Selected '3' from dropdown menu at (151, 317) on ul#number-menu li.ui-menu-item div:text('3')
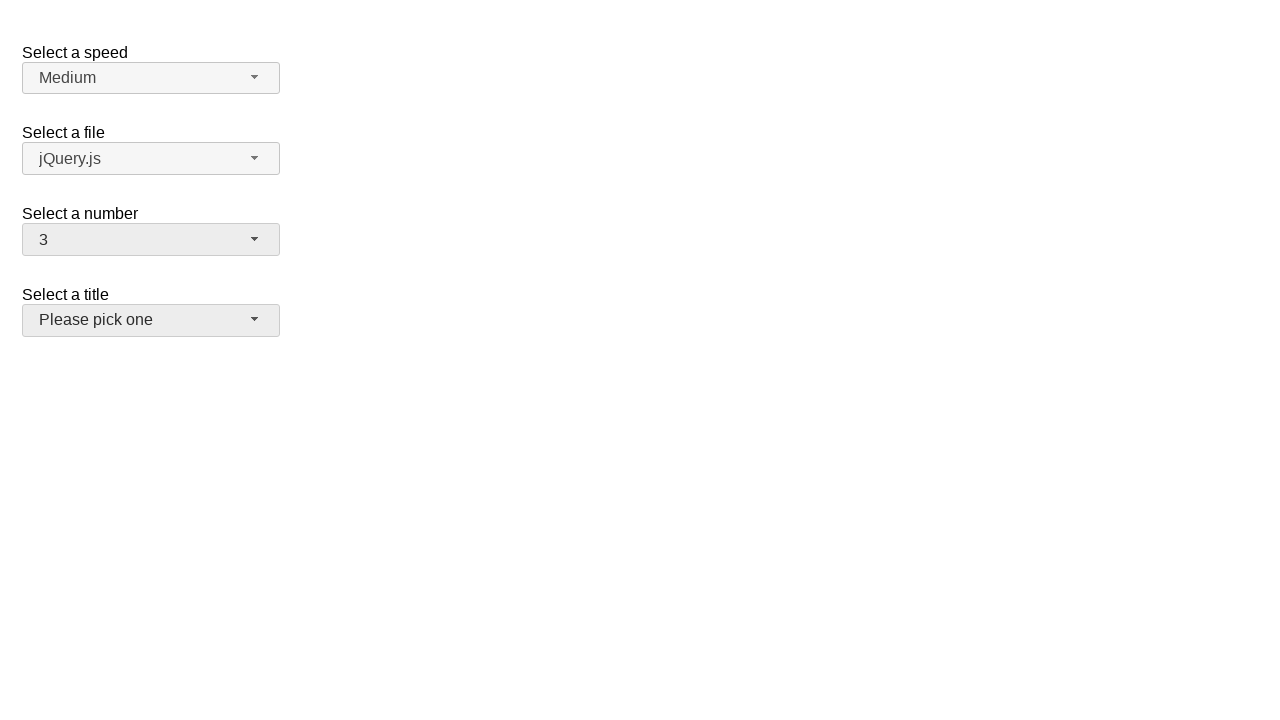

Verified that '3' is displayed as selected value
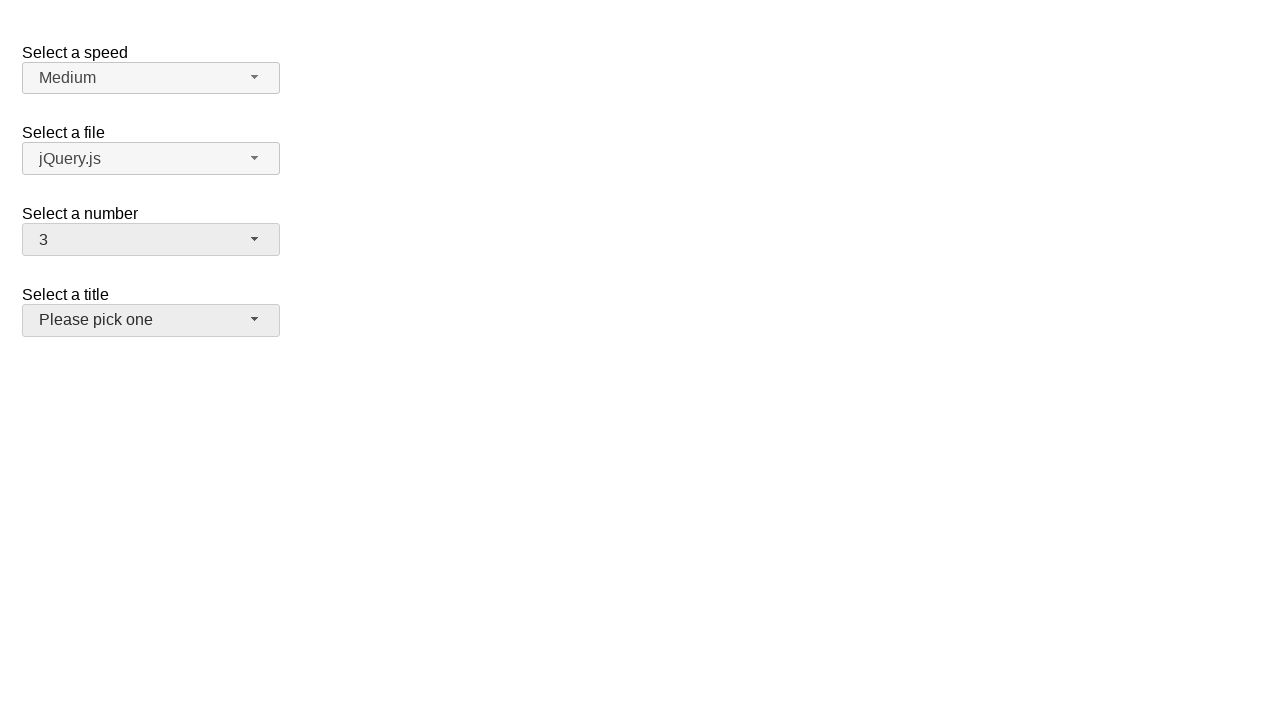

Clicked number dropdown button to open menu at (151, 240) on span#number-button
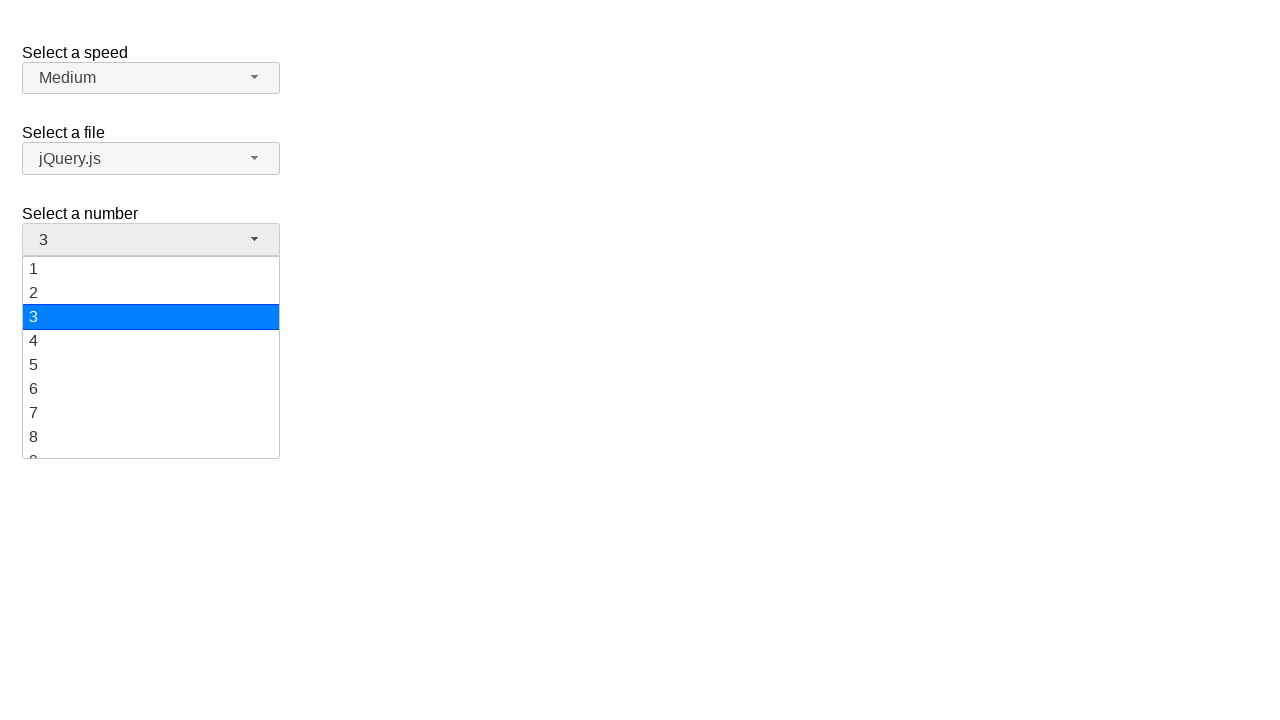

Waited for dropdown menu items to load
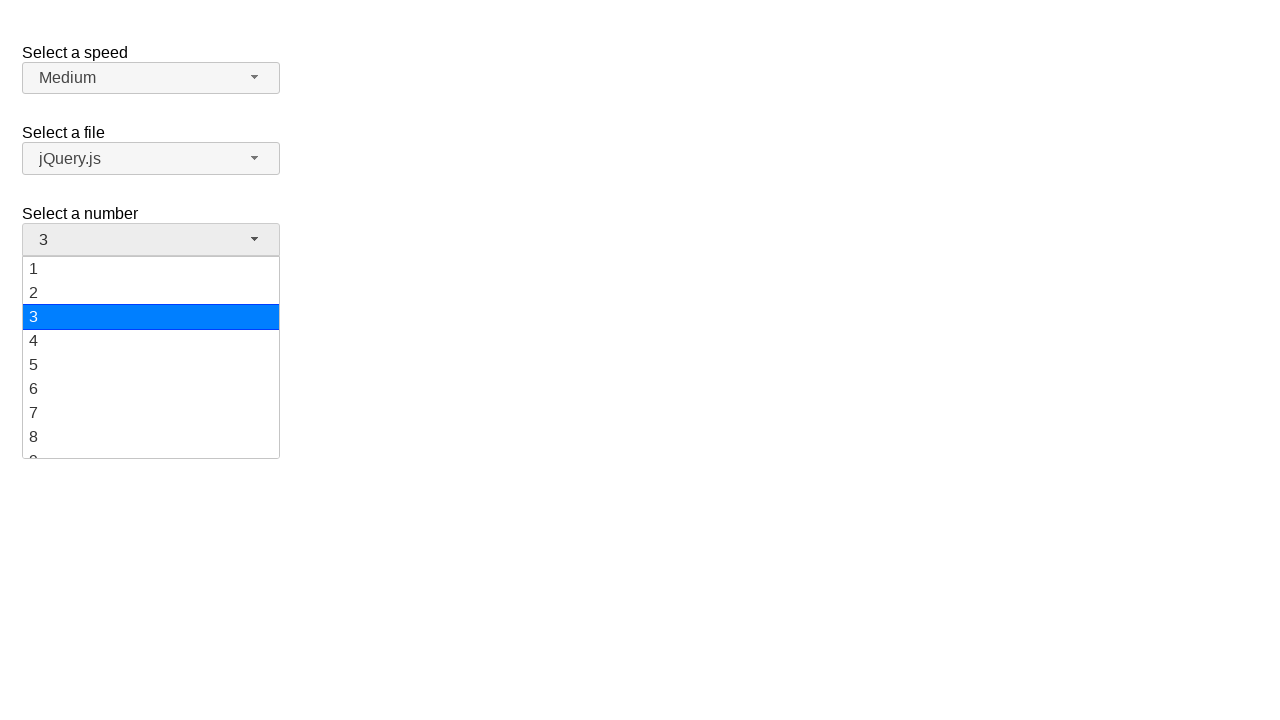

Selected '16' from dropdown menu at (151, 373) on ul#number-menu li.ui-menu-item div:text('16')
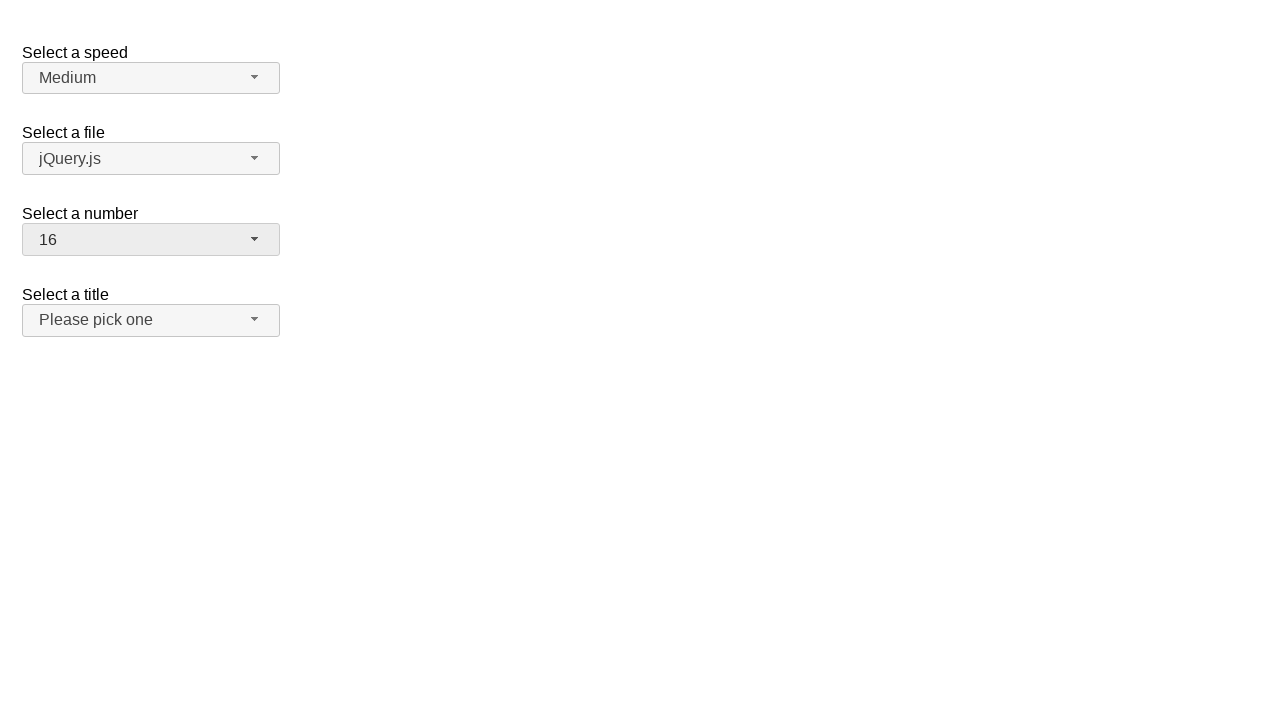

Verified that '16' is displayed as selected value
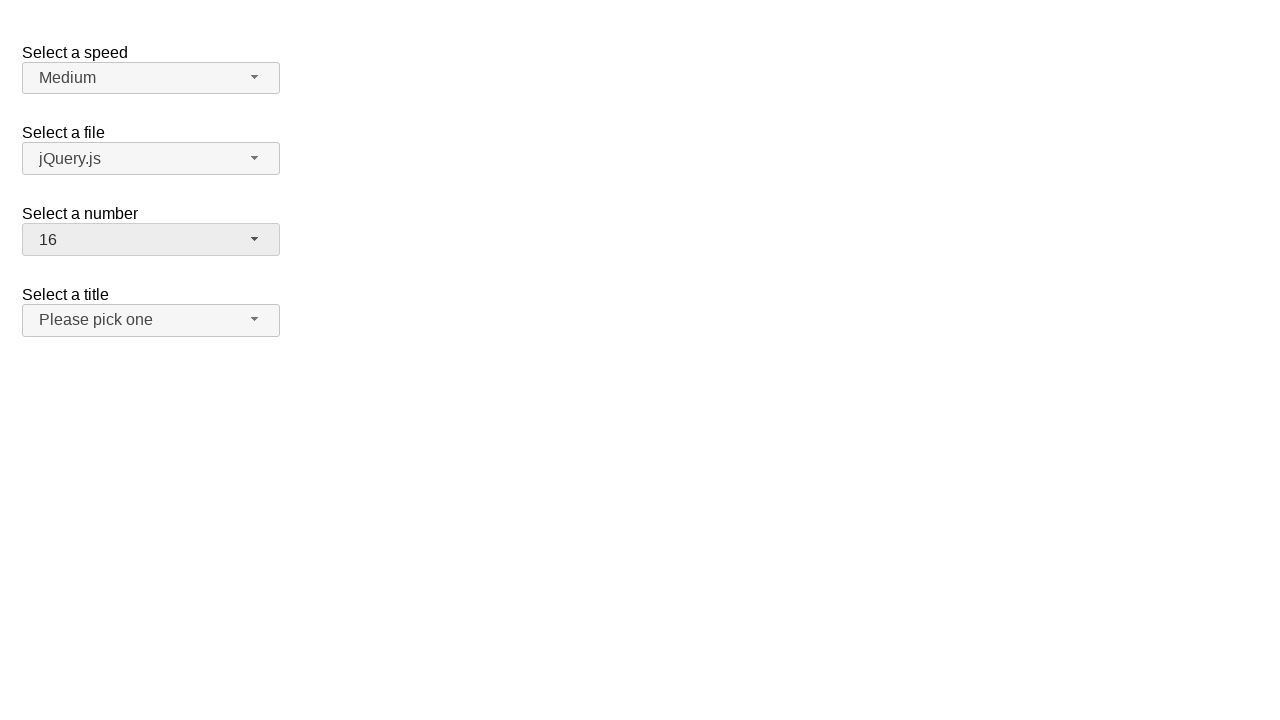

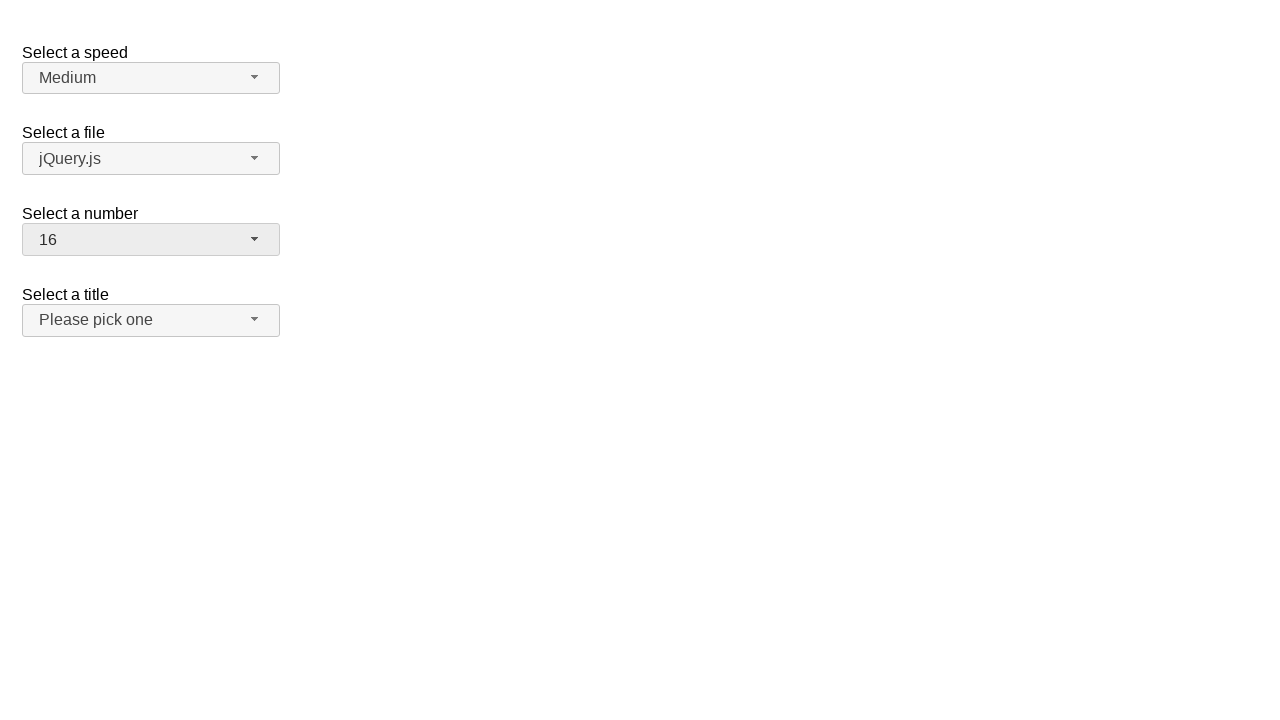